Tests text input interactions by extracting phone numbers and transaction codes from sample data using regex, then entering each value into an input field and clicking an add button

Starting URL: https://paulocoliveira.github.io/mypages/text/index.html

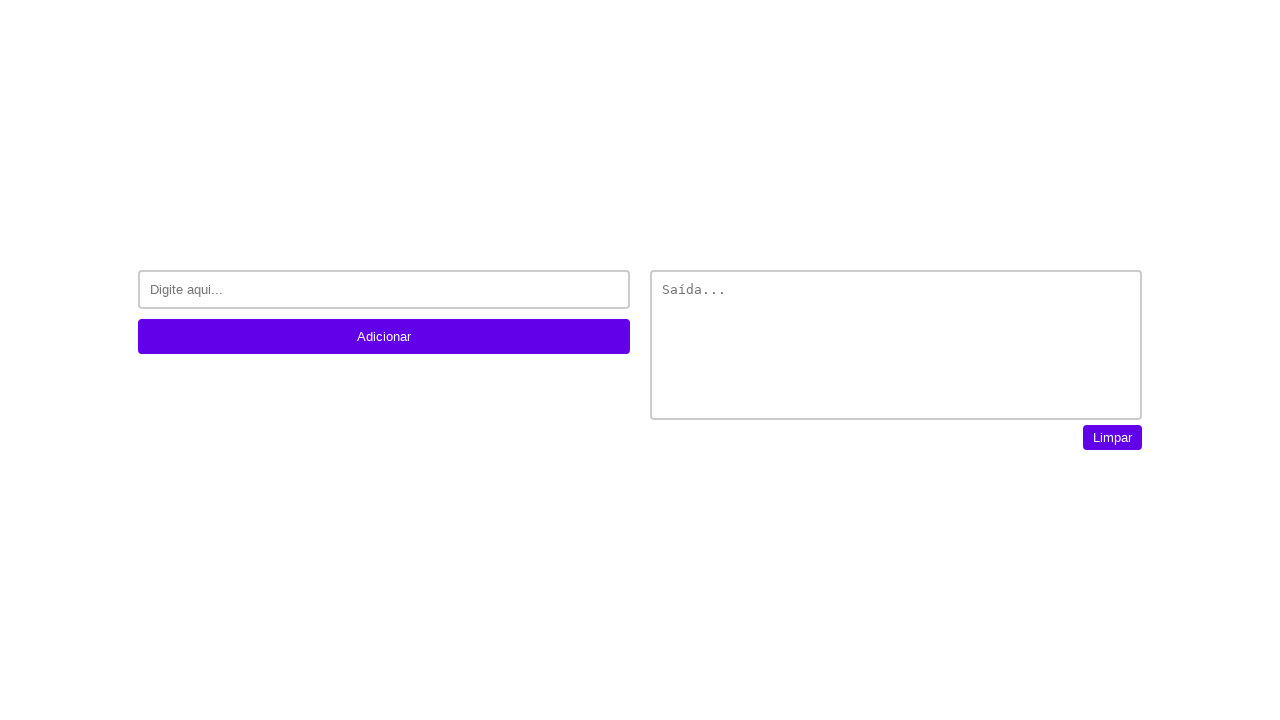

Extracted first phone number using regex
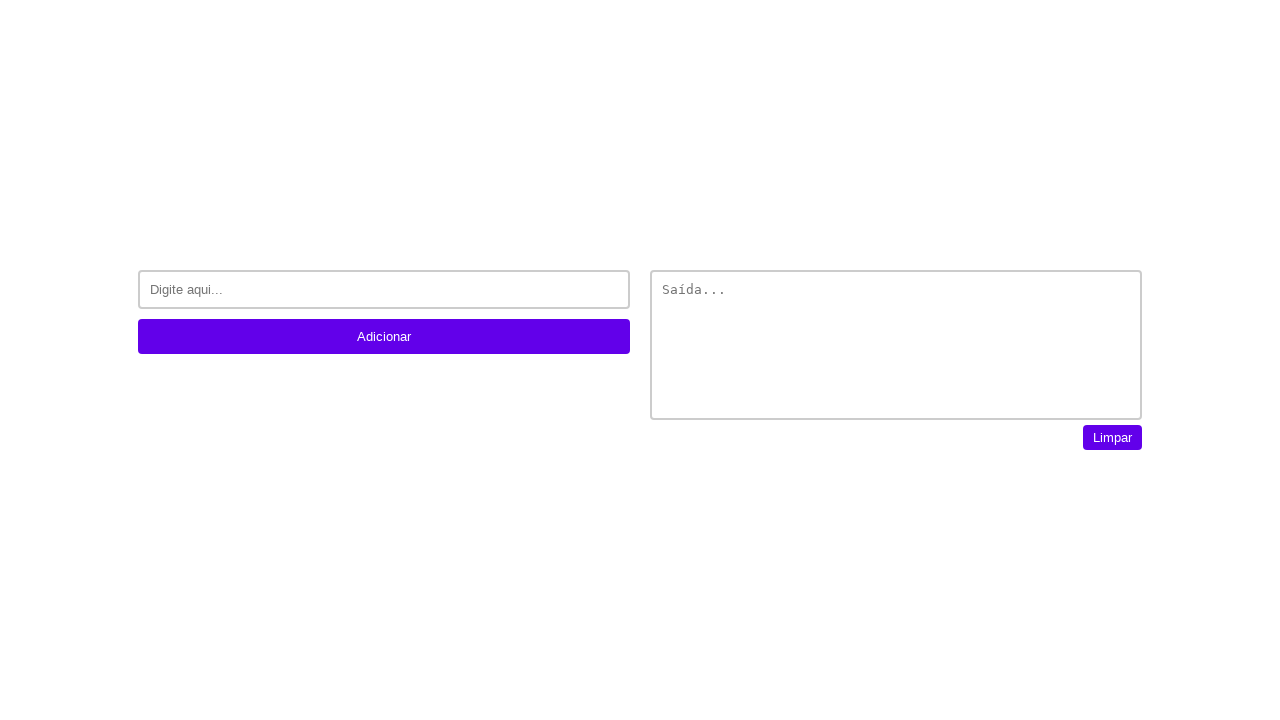

Filled input field with phone number (59) 66301406 on #inputText
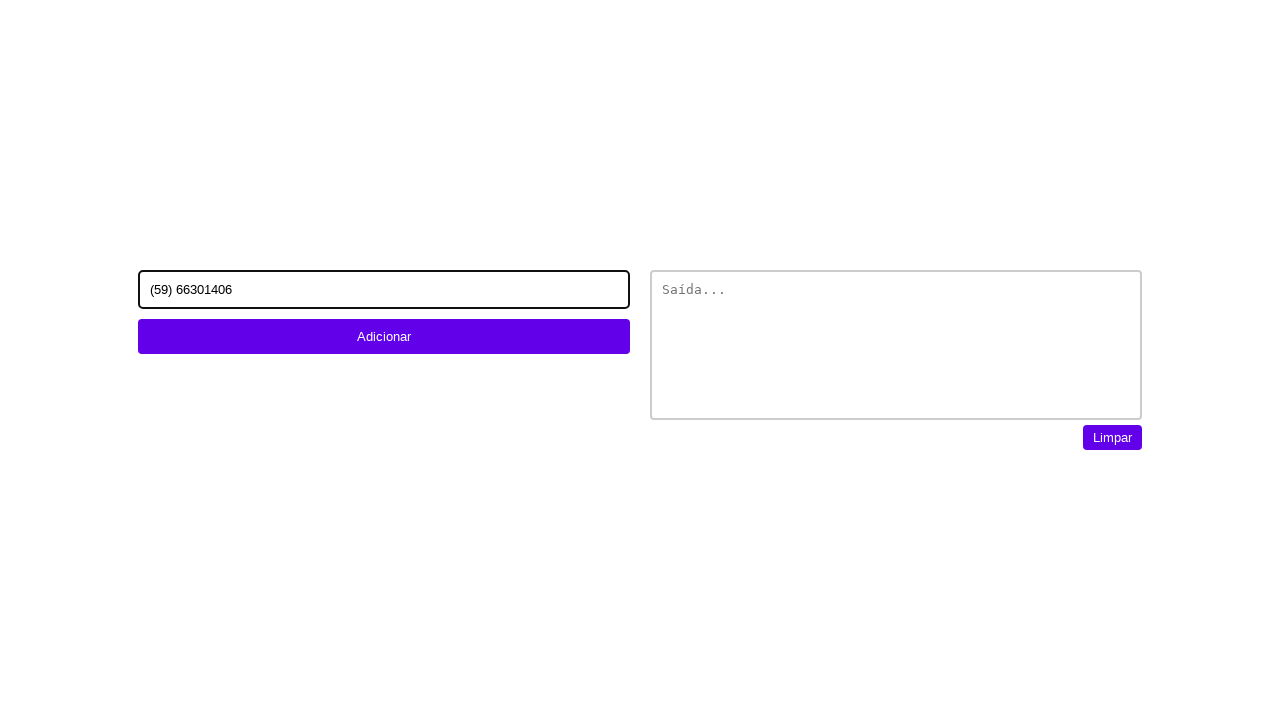

Clicked 'Adicionar' button to add phone number at (384, 336) on xpath=//button[text()='Adicionar']
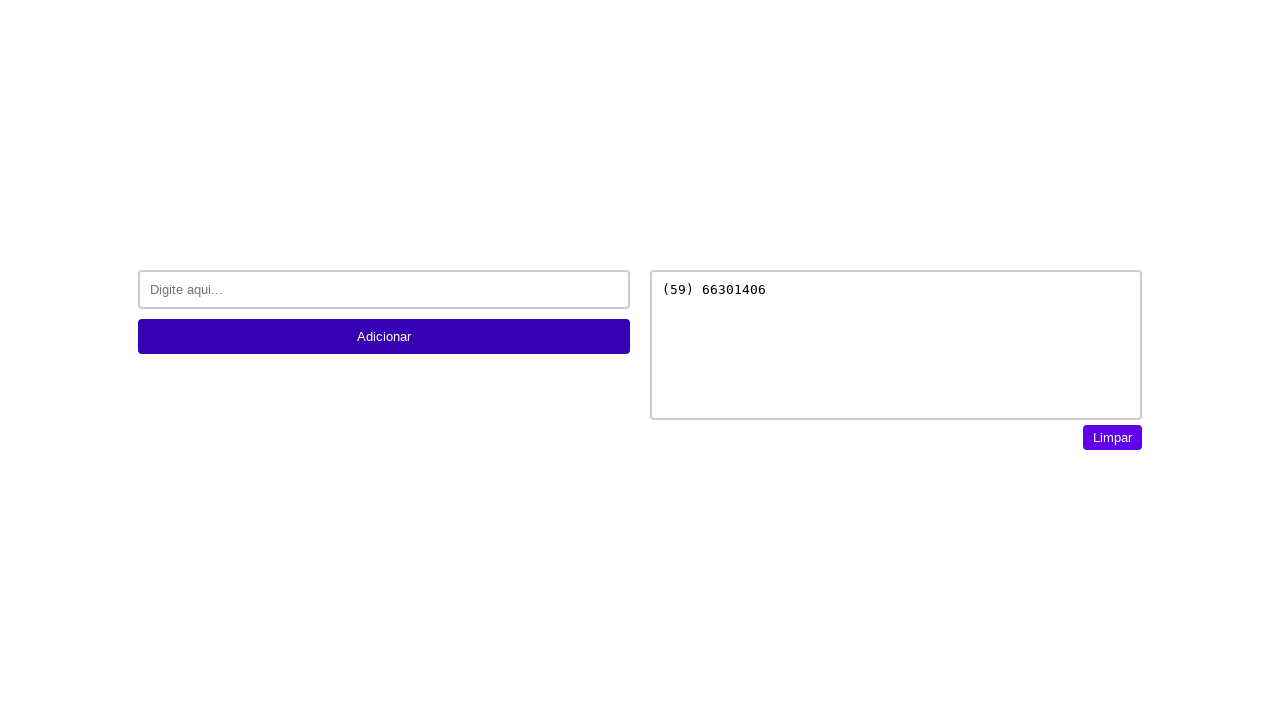

Extracted 7 transaction codes using regex
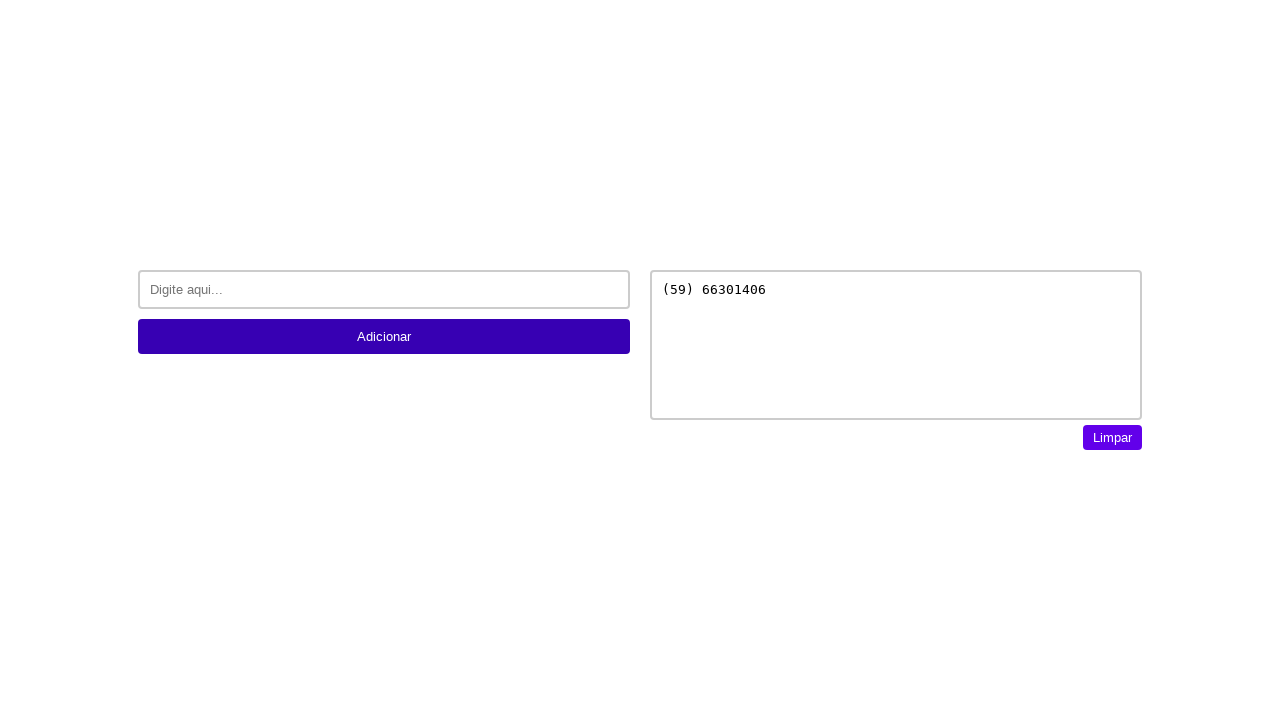

Filled input field with transaction code VJFI-674623 on #inputText
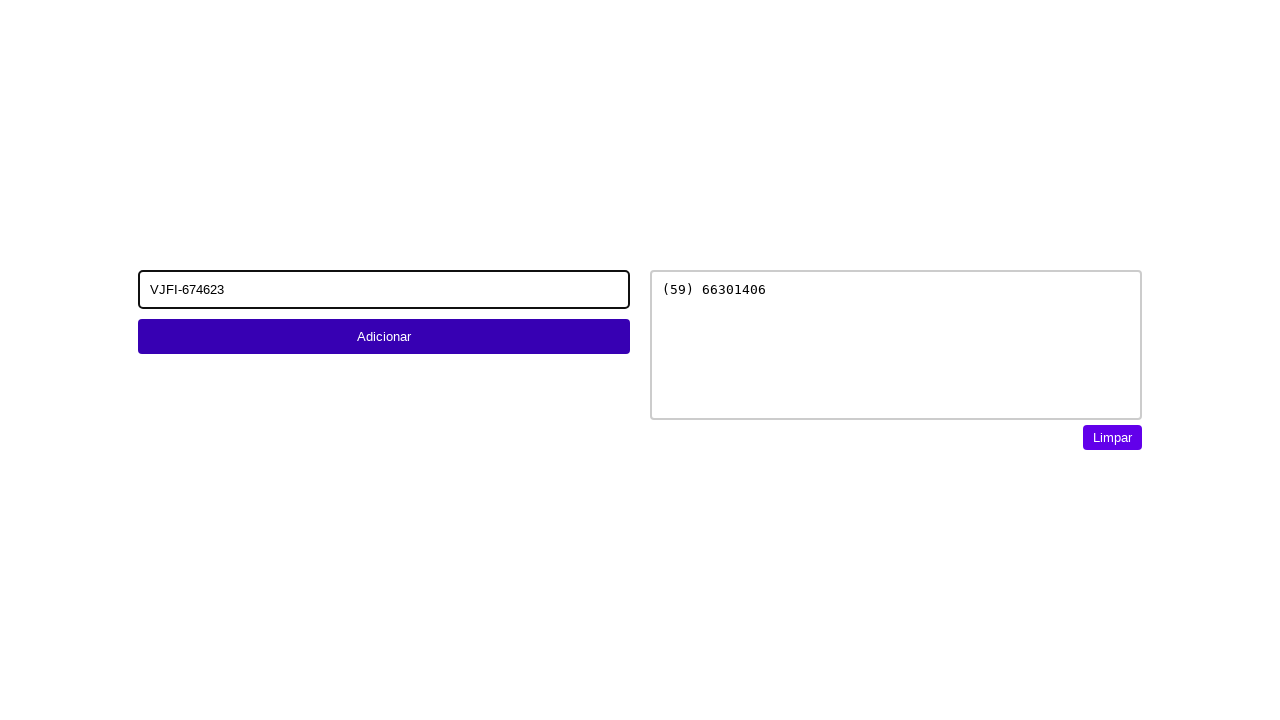

Clicked 'Adicionar' button to add transaction code VJFI-674623 at (384, 336) on xpath=//button[text()='Adicionar']
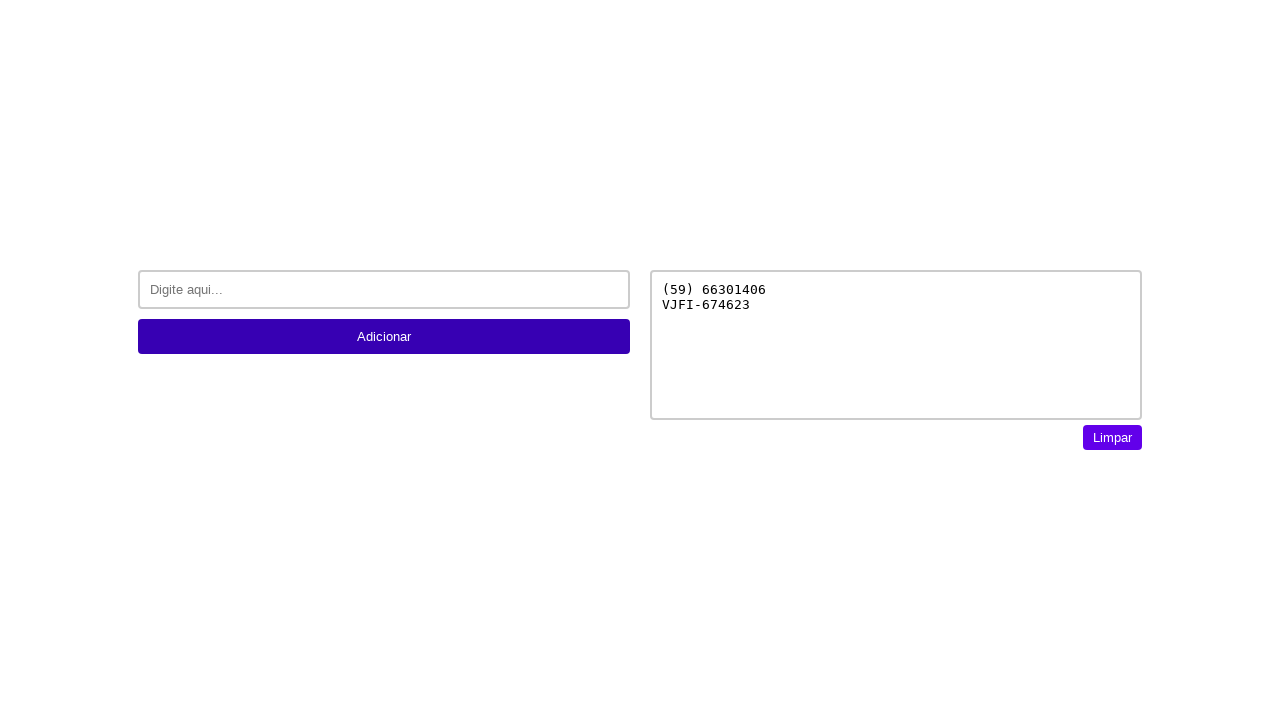

Filled input field with transaction code EIMZ-898724 on #inputText
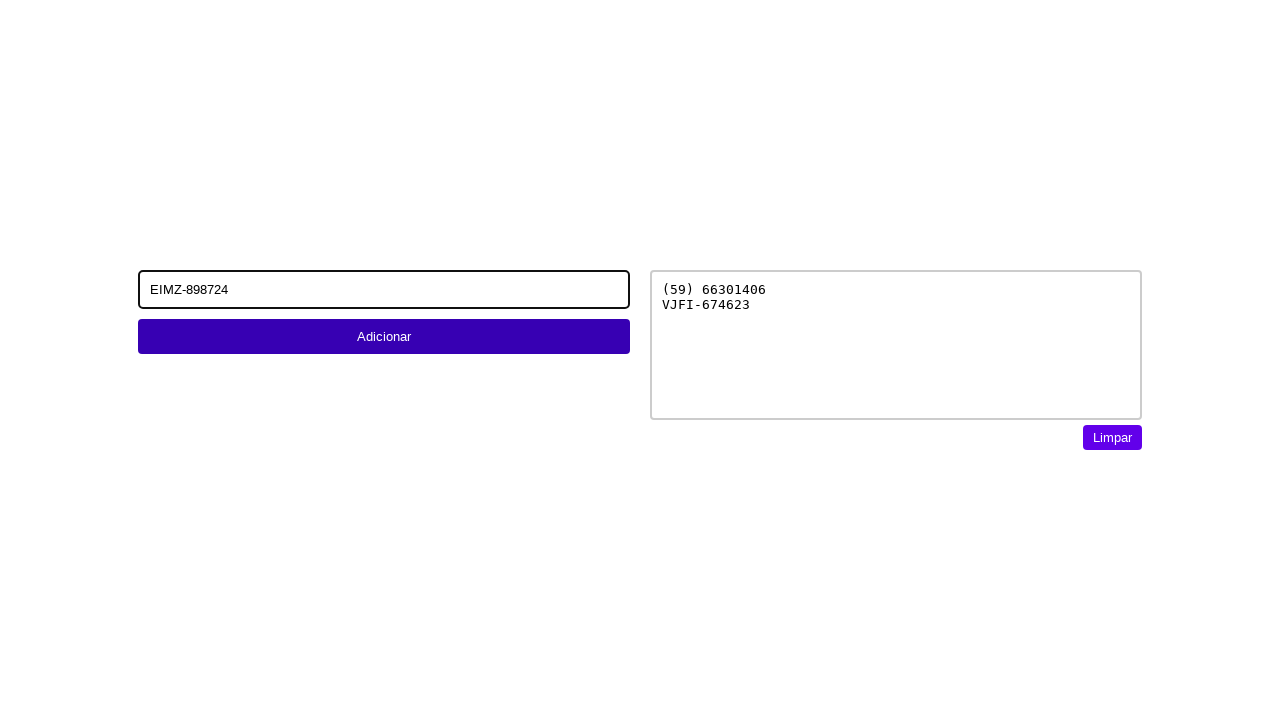

Clicked 'Adicionar' button to add transaction code EIMZ-898724 at (384, 336) on xpath=//button[text()='Adicionar']
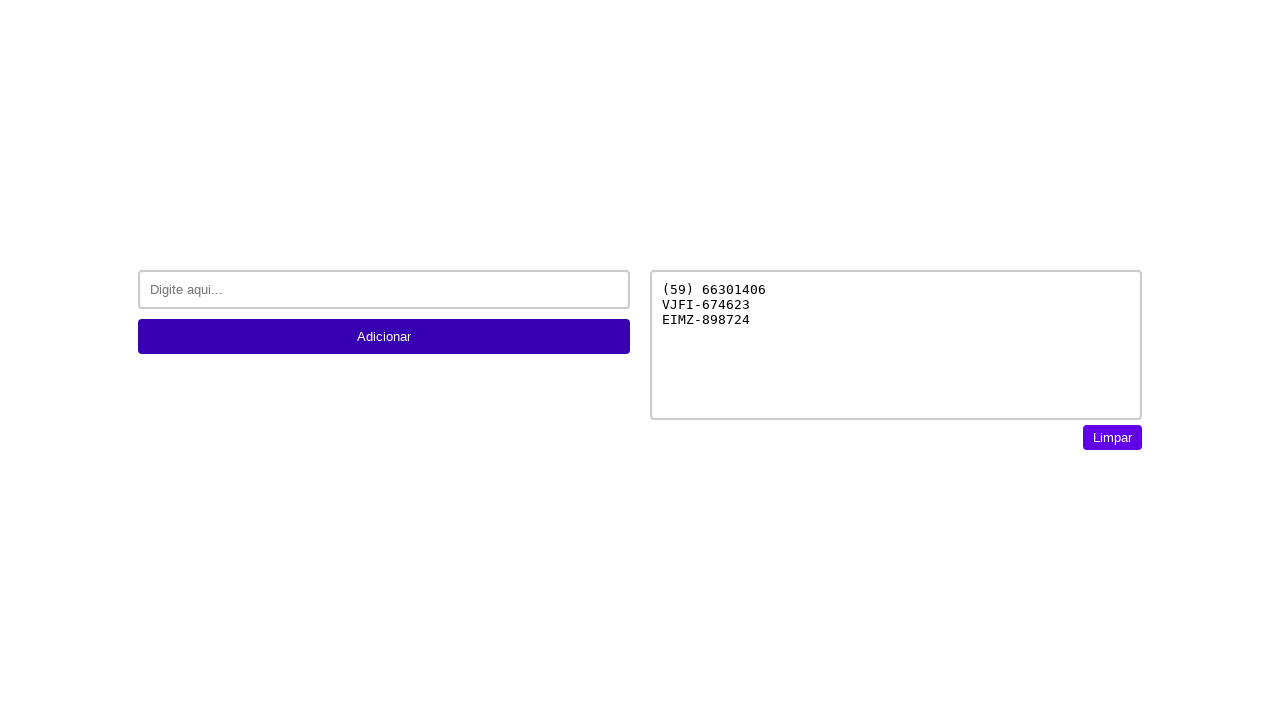

Filled input field with transaction code TSFW-655188 on #inputText
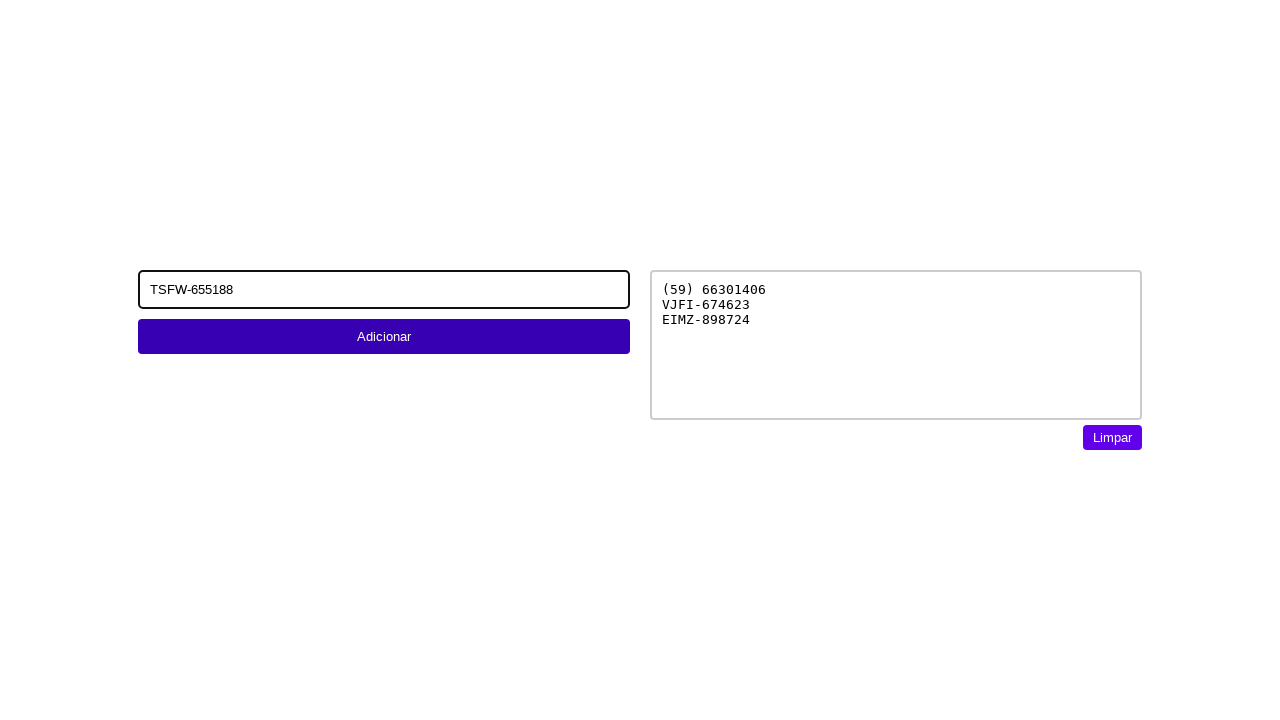

Clicked 'Adicionar' button to add transaction code TSFW-655188 at (384, 336) on xpath=//button[text()='Adicionar']
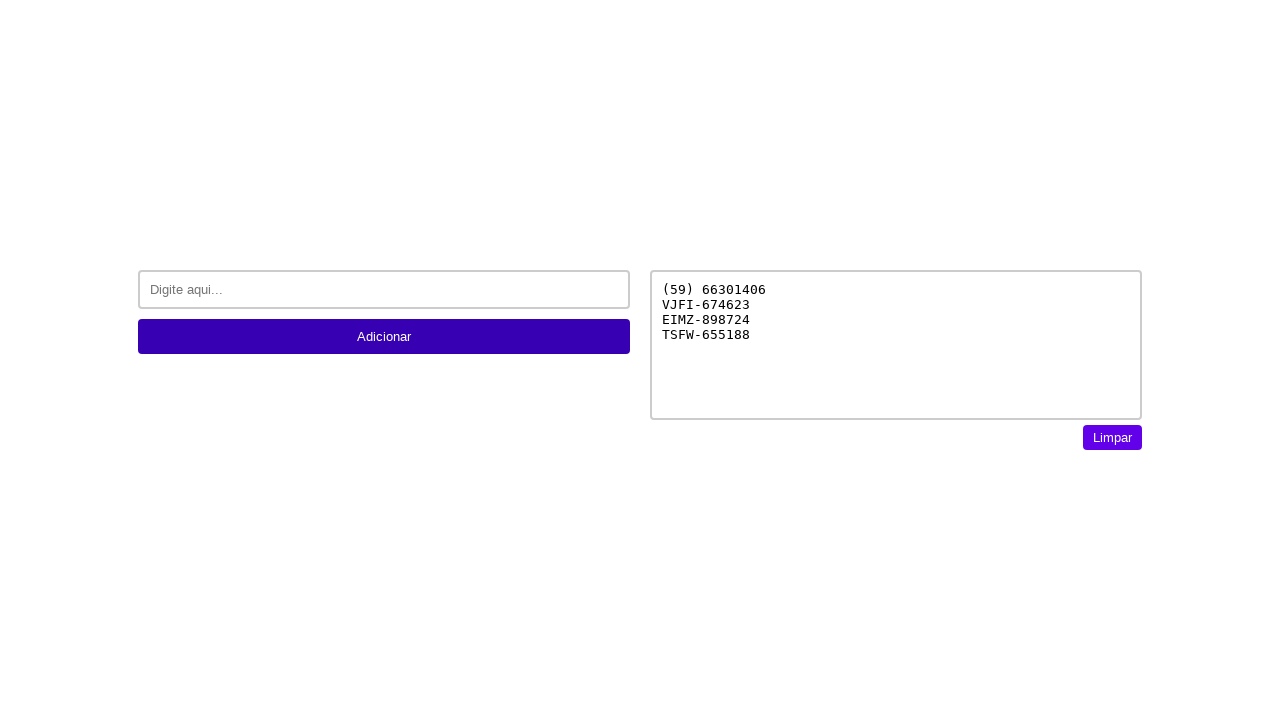

Filled input field with transaction code UTNS-044799 on #inputText
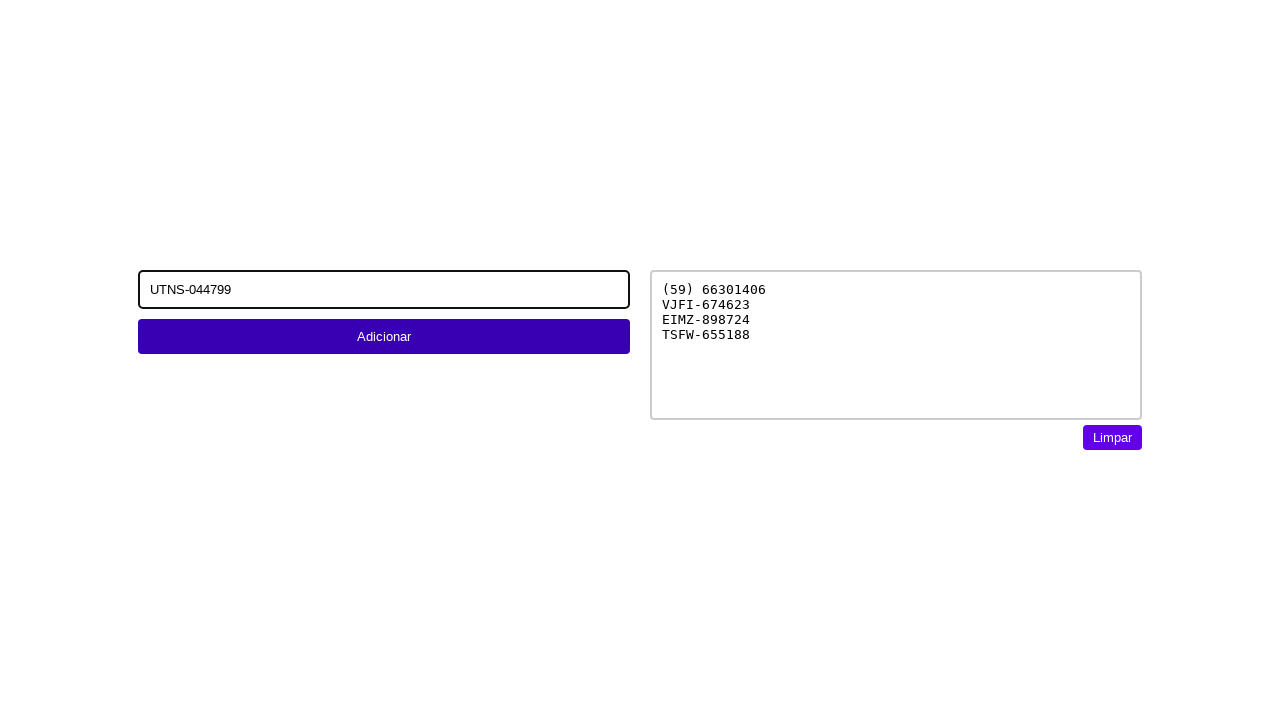

Clicked 'Adicionar' button to add transaction code UTNS-044799 at (384, 336) on xpath=//button[text()='Adicionar']
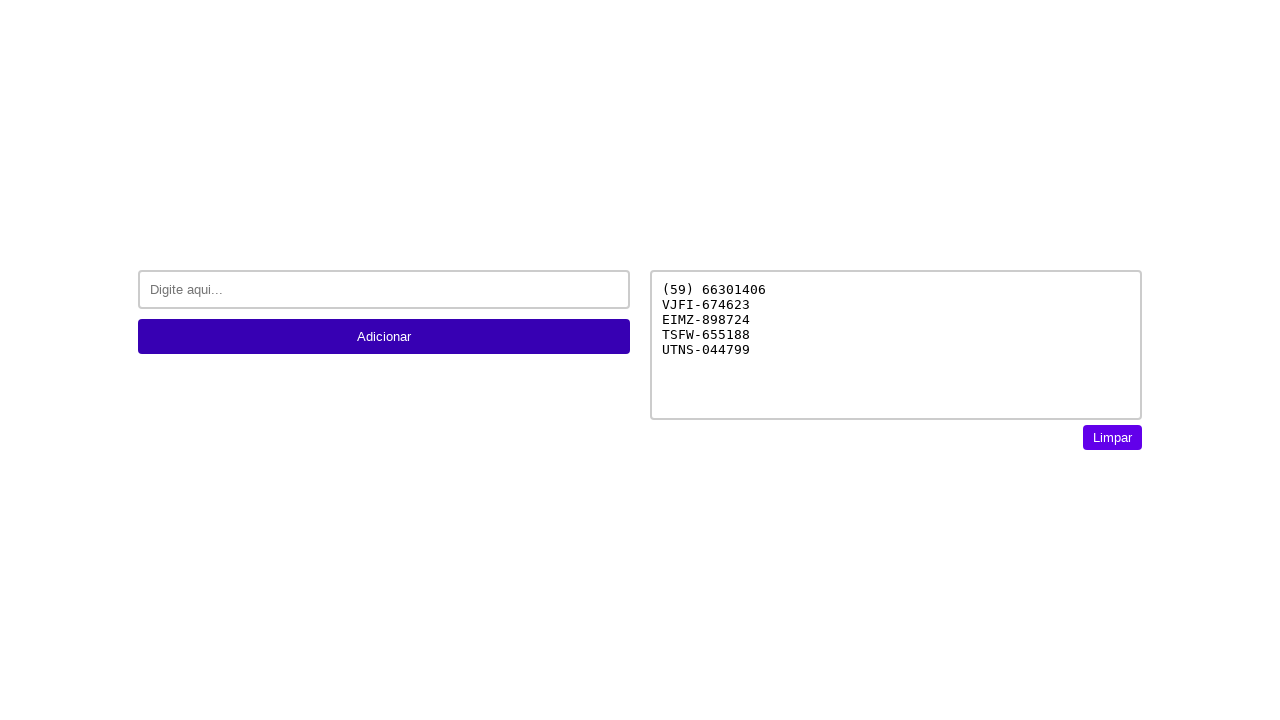

Filled input field with transaction code HHMV-273514 on #inputText
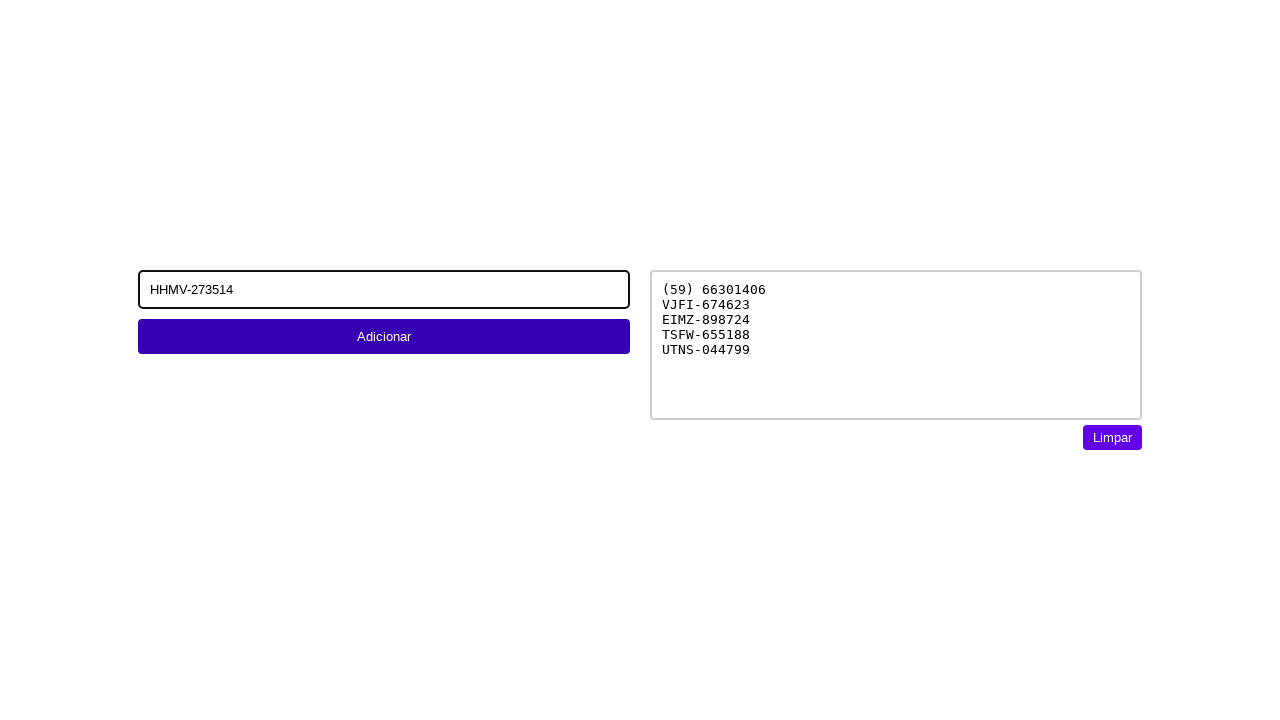

Clicked 'Adicionar' button to add transaction code HHMV-273514 at (384, 336) on xpath=//button[text()='Adicionar']
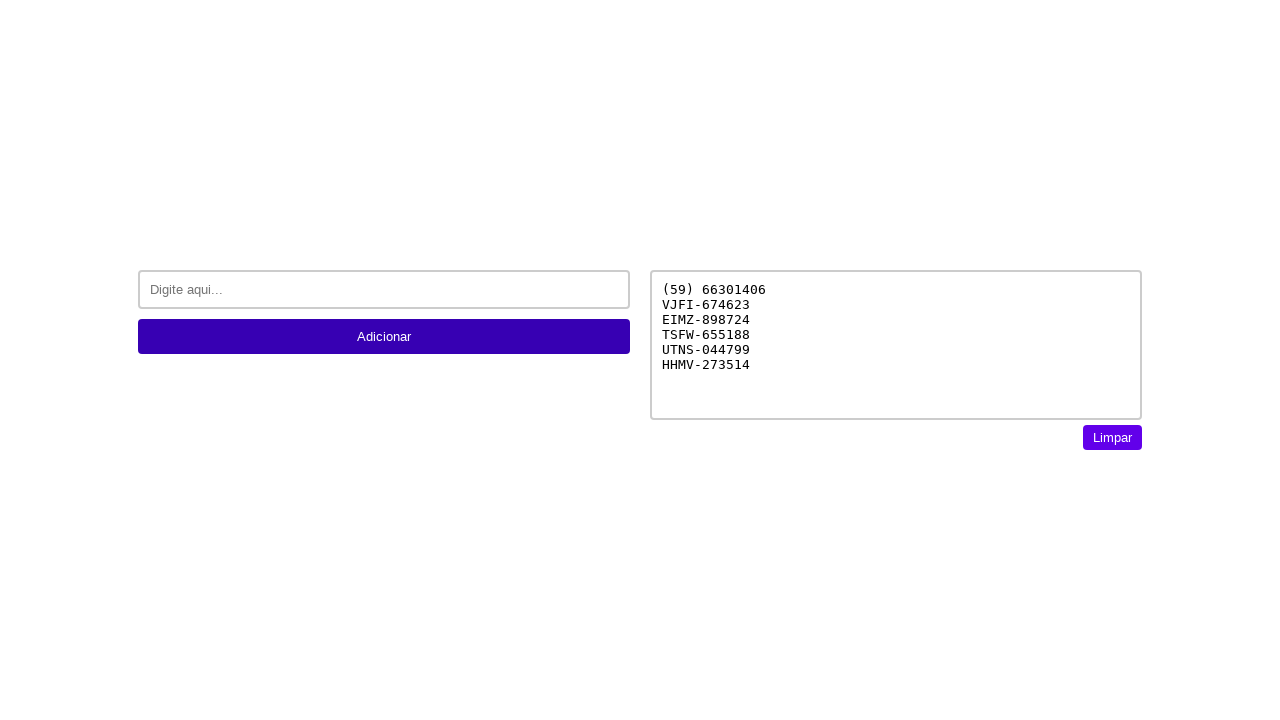

Filled input field with transaction code KEMB-337781 on #inputText
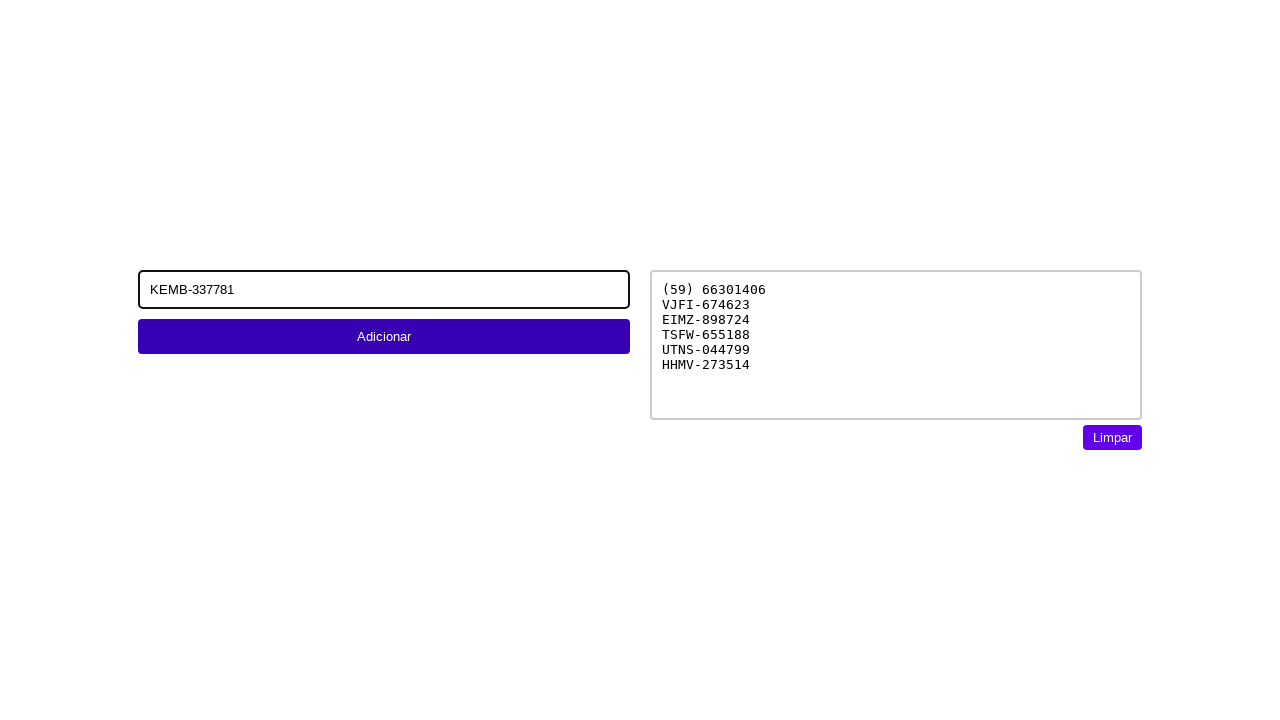

Clicked 'Adicionar' button to add transaction code KEMB-337781 at (384, 336) on xpath=//button[text()='Adicionar']
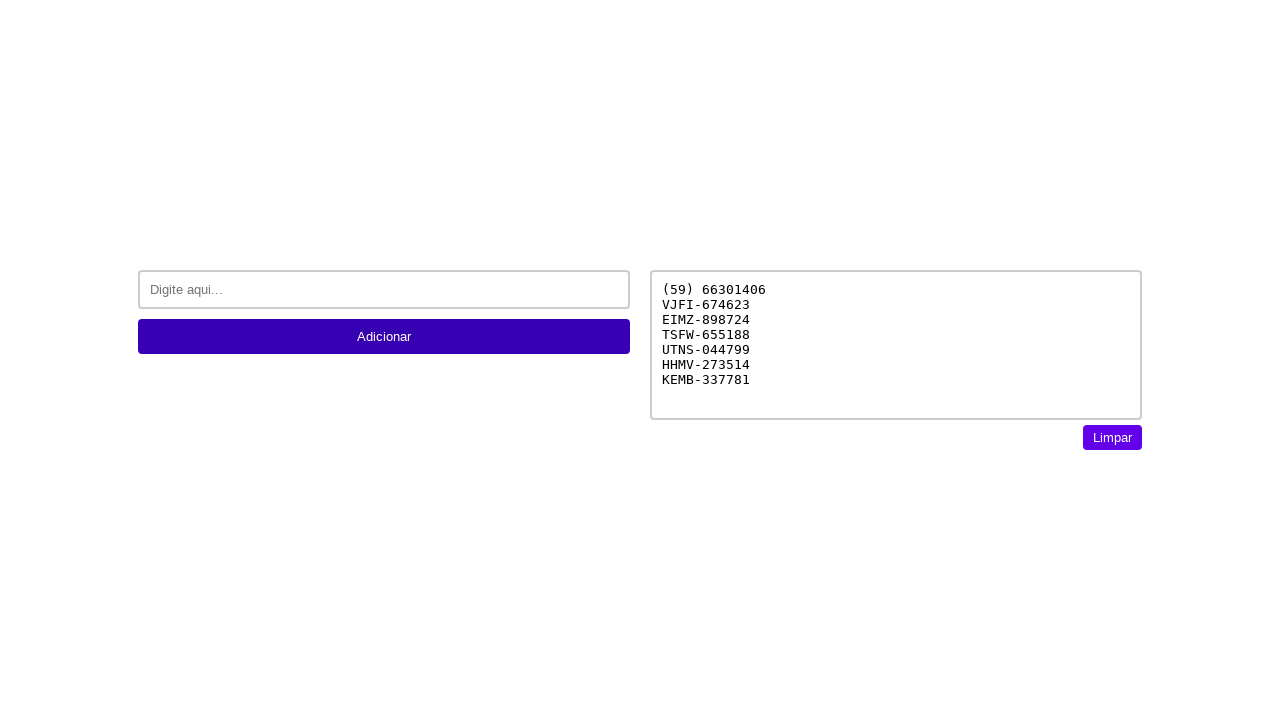

Filled input field with transaction code ZTWI-206815 on #inputText
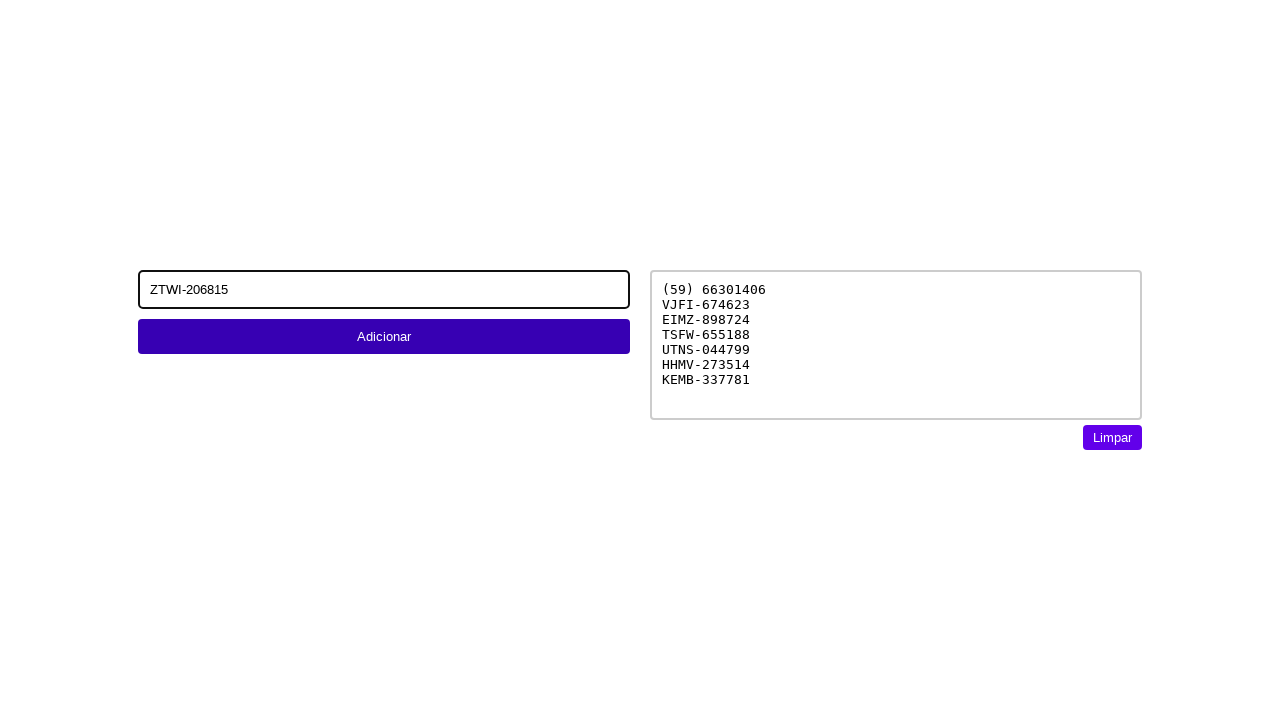

Clicked 'Adicionar' button to add transaction code ZTWI-206815 at (384, 336) on xpath=//button[text()='Adicionar']
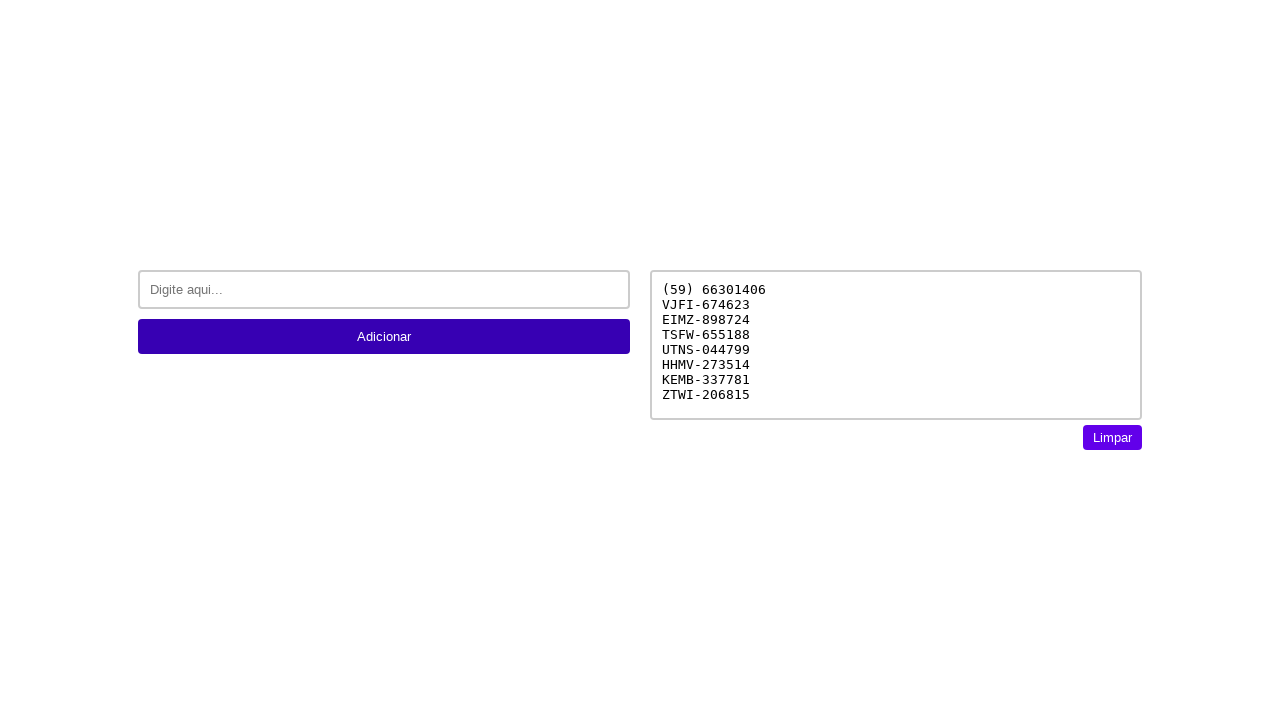

Extracted 7 transaction codes using compiled regex pattern
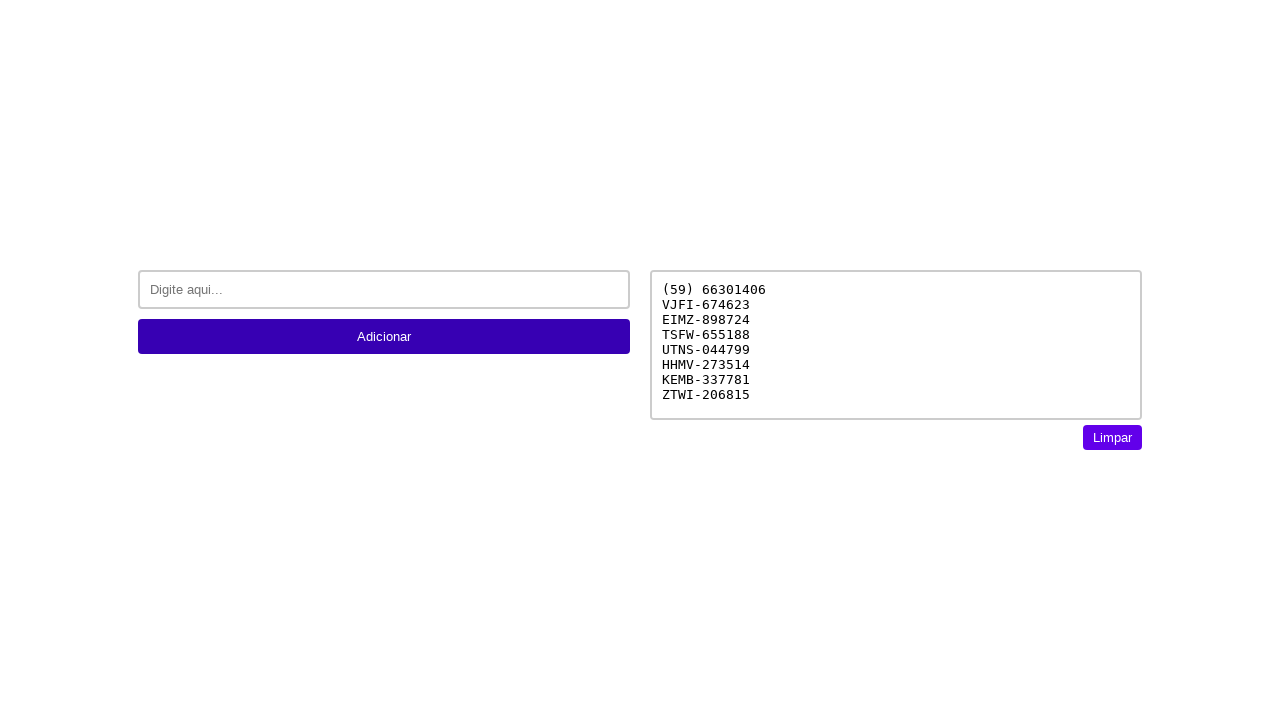

Filled input field with transaction code VJFI-674623 (second pass) on #inputText
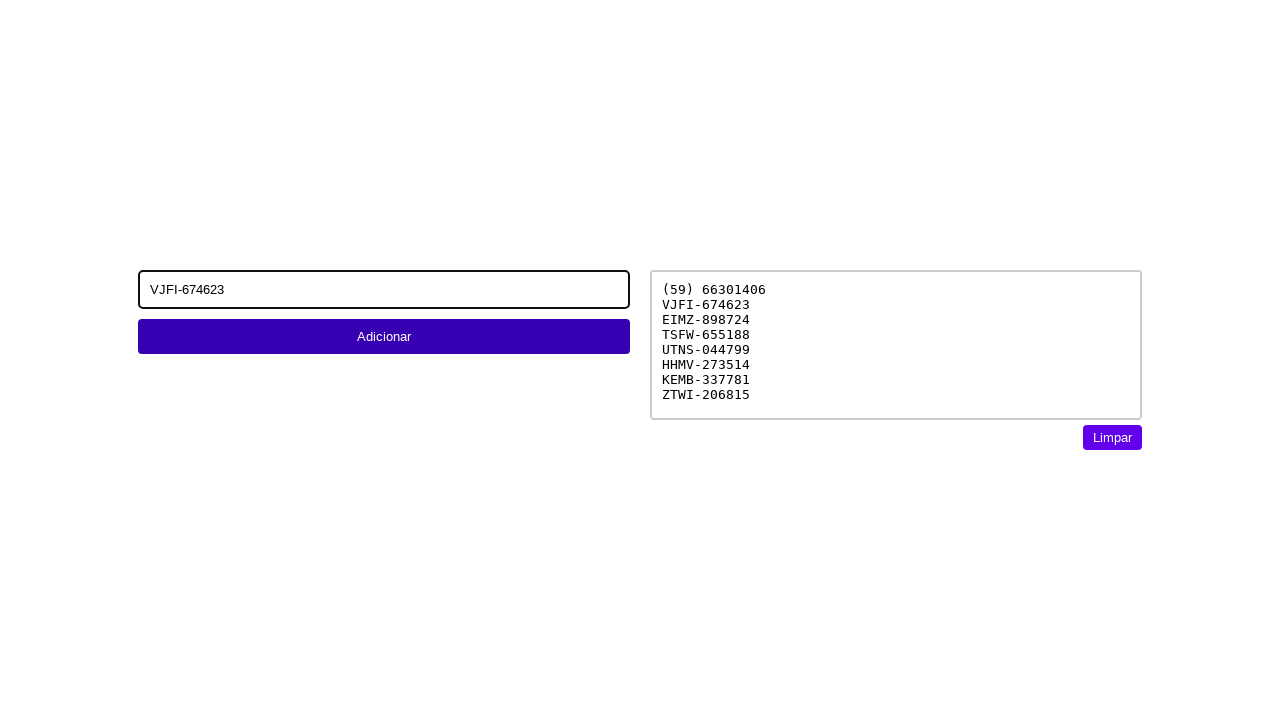

Clicked 'Adicionar' button to add transaction code VJFI-674623 (second pass) at (384, 336) on xpath=//button[text()='Adicionar']
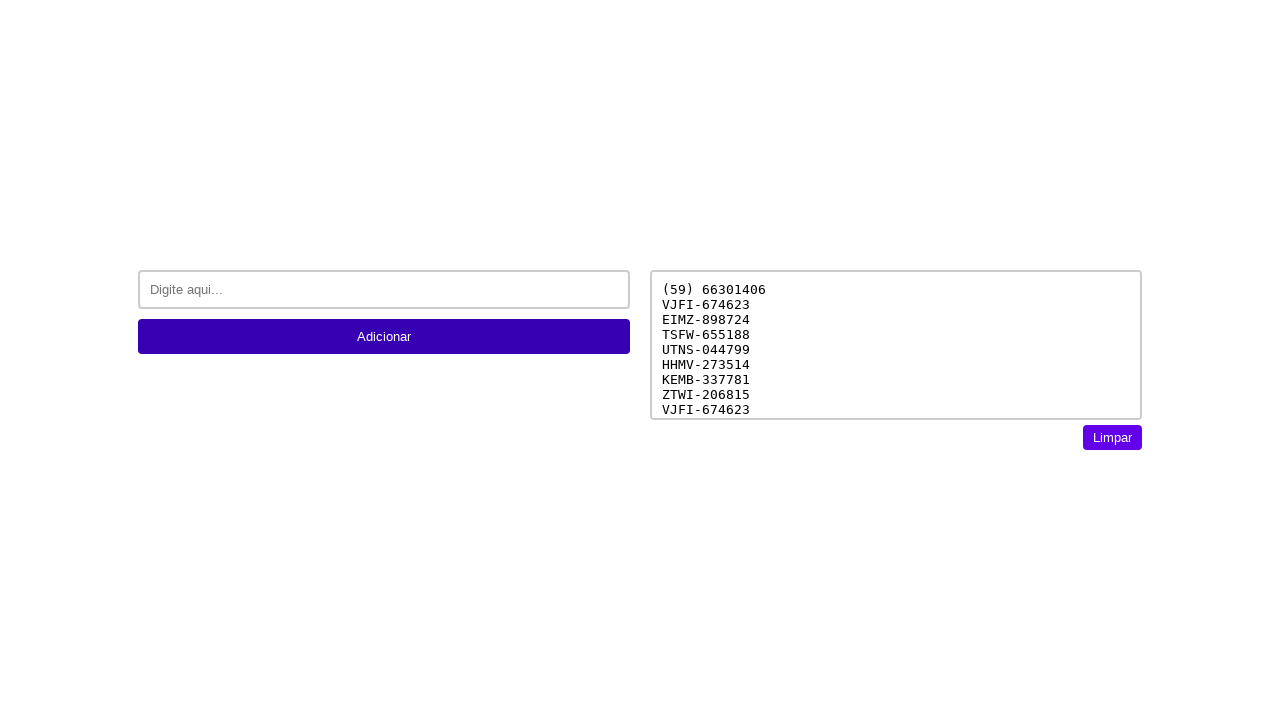

Filled input field with transaction code EIMZ-898724 (second pass) on #inputText
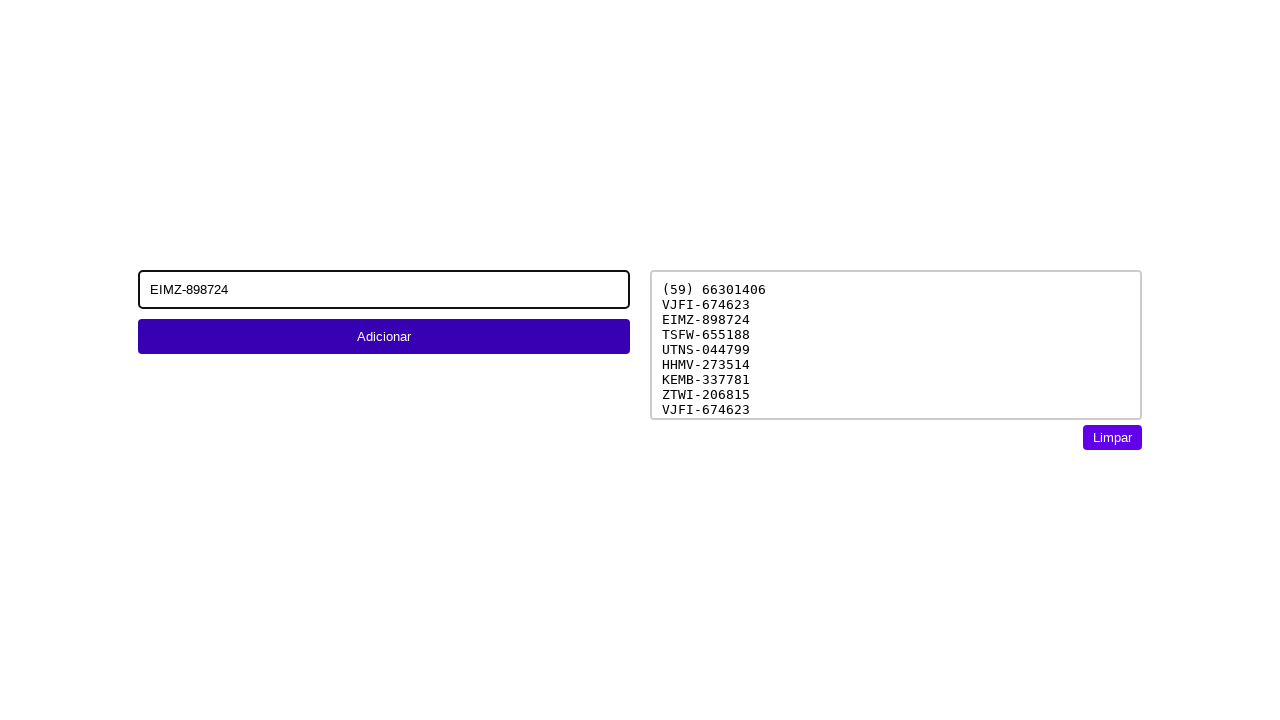

Clicked 'Adicionar' button to add transaction code EIMZ-898724 (second pass) at (384, 336) on xpath=//button[text()='Adicionar']
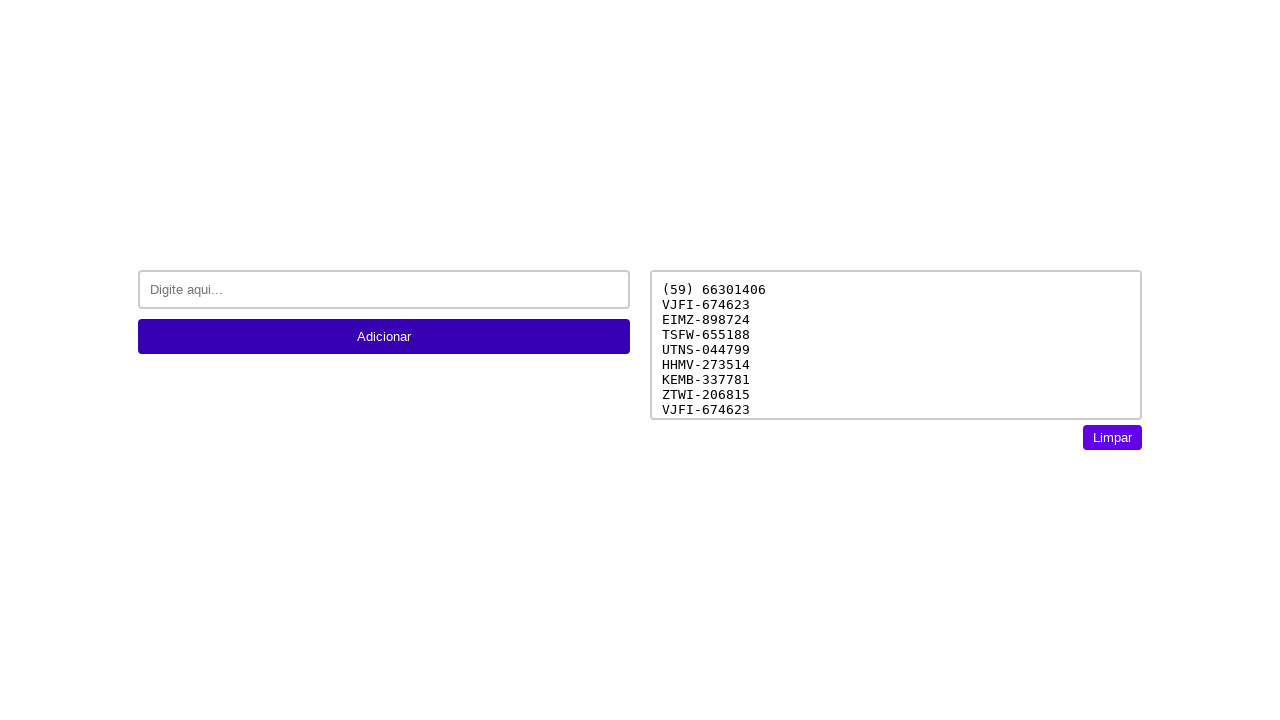

Filled input field with transaction code TSFW-655188 (second pass) on #inputText
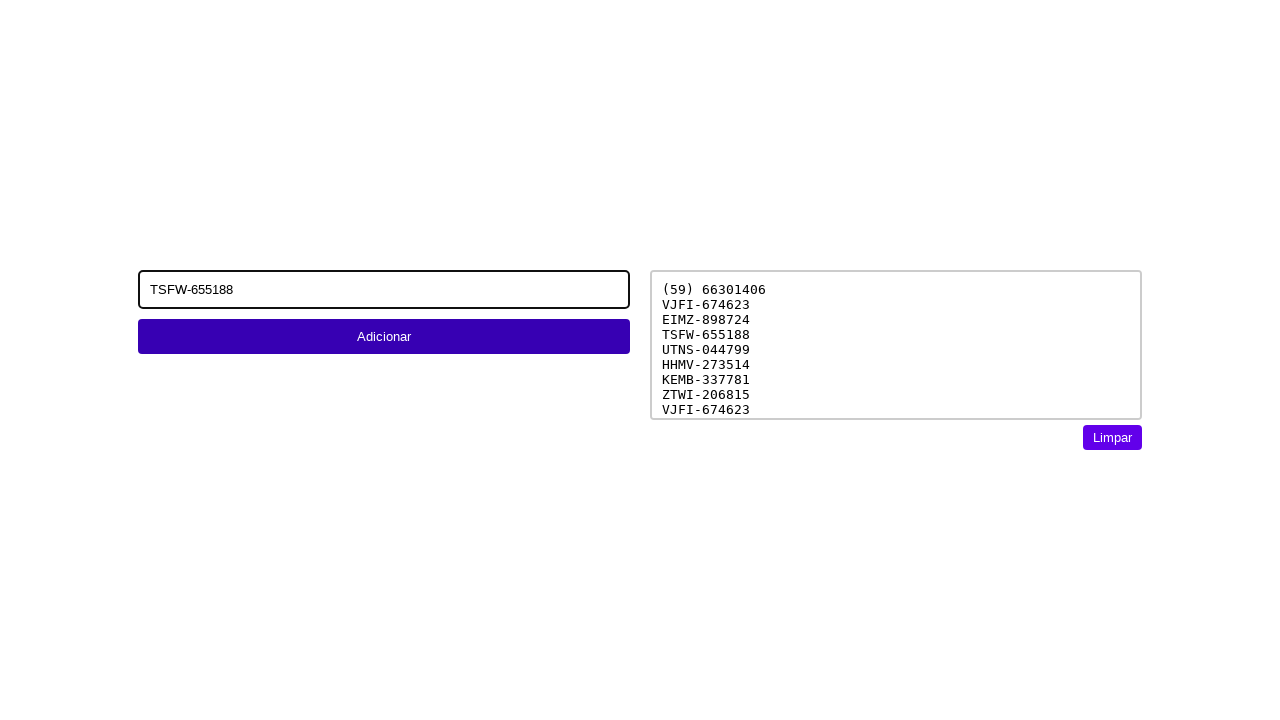

Clicked 'Adicionar' button to add transaction code TSFW-655188 (second pass) at (384, 336) on xpath=//button[text()='Adicionar']
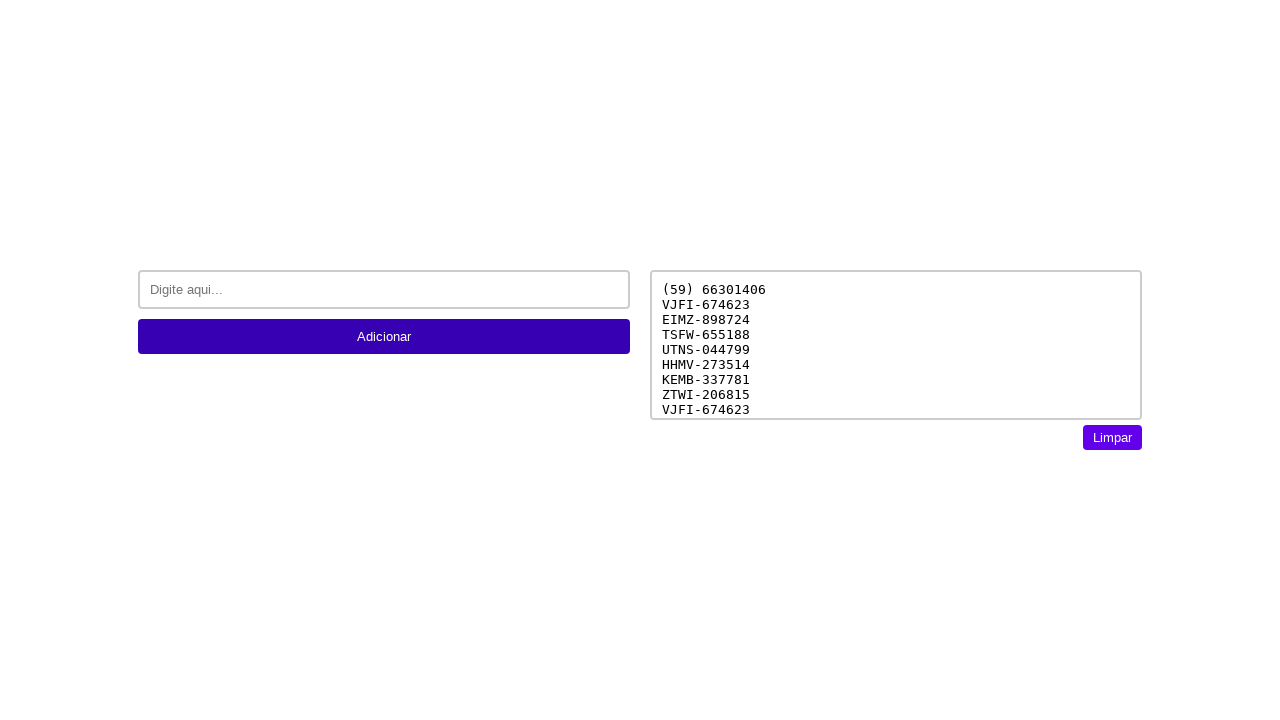

Filled input field with transaction code UTNS-044799 (second pass) on #inputText
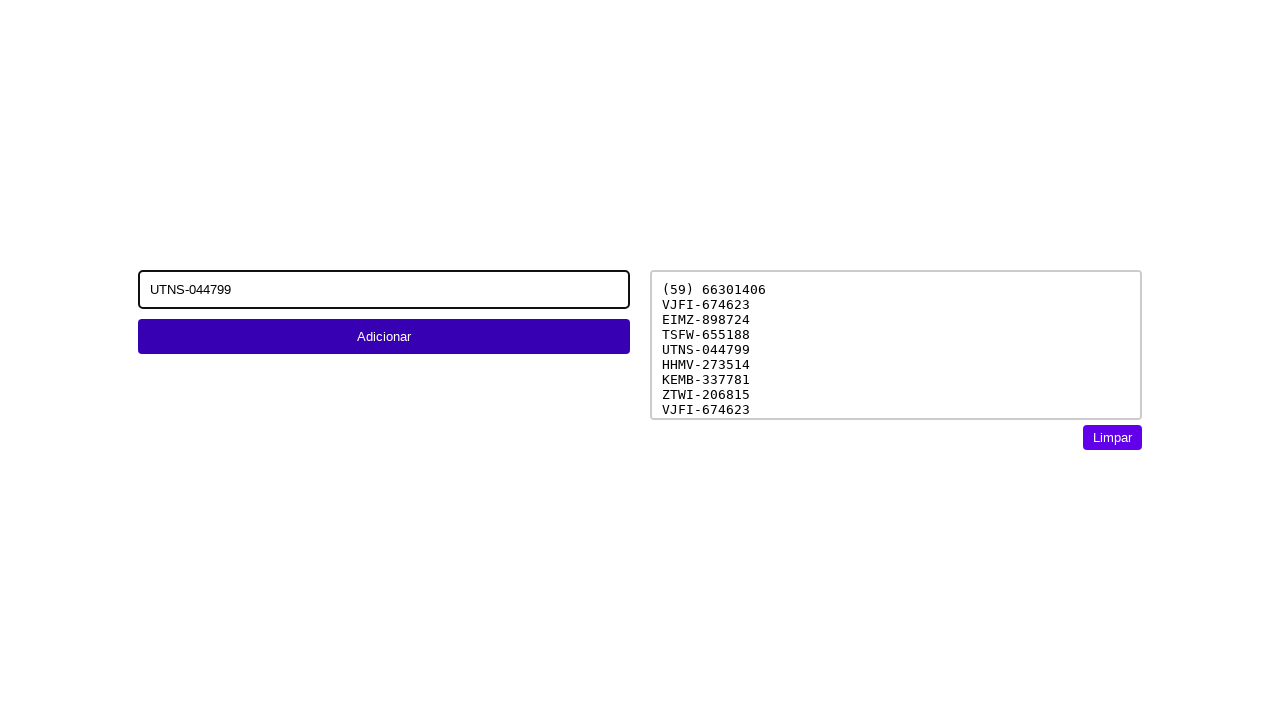

Clicked 'Adicionar' button to add transaction code UTNS-044799 (second pass) at (384, 336) on xpath=//button[text()='Adicionar']
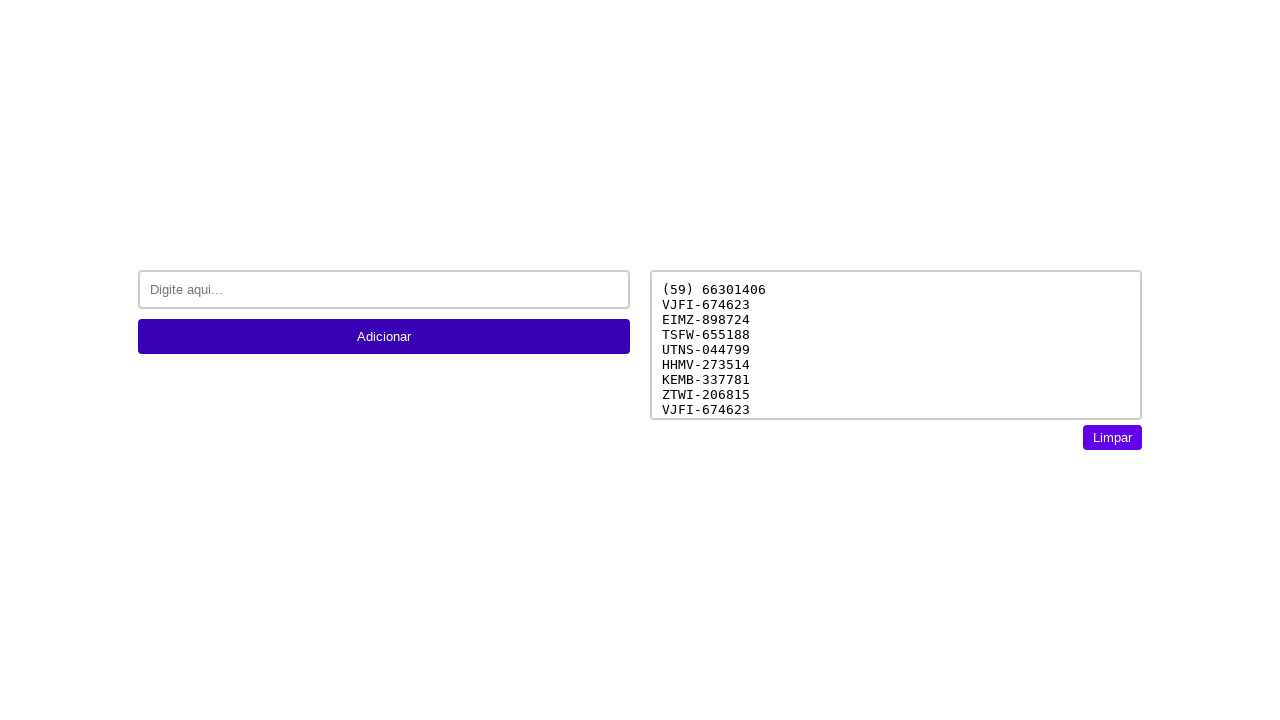

Filled input field with transaction code HHMV-273514 (second pass) on #inputText
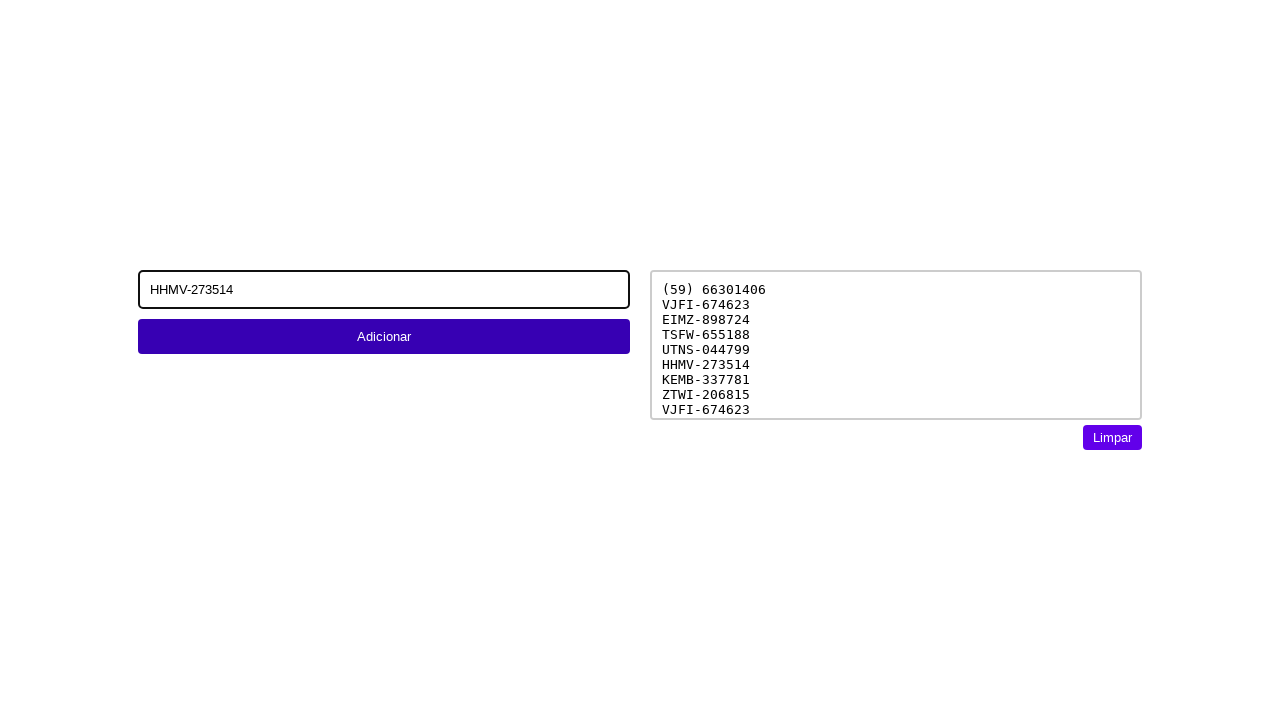

Clicked 'Adicionar' button to add transaction code HHMV-273514 (second pass) at (384, 336) on xpath=//button[text()='Adicionar']
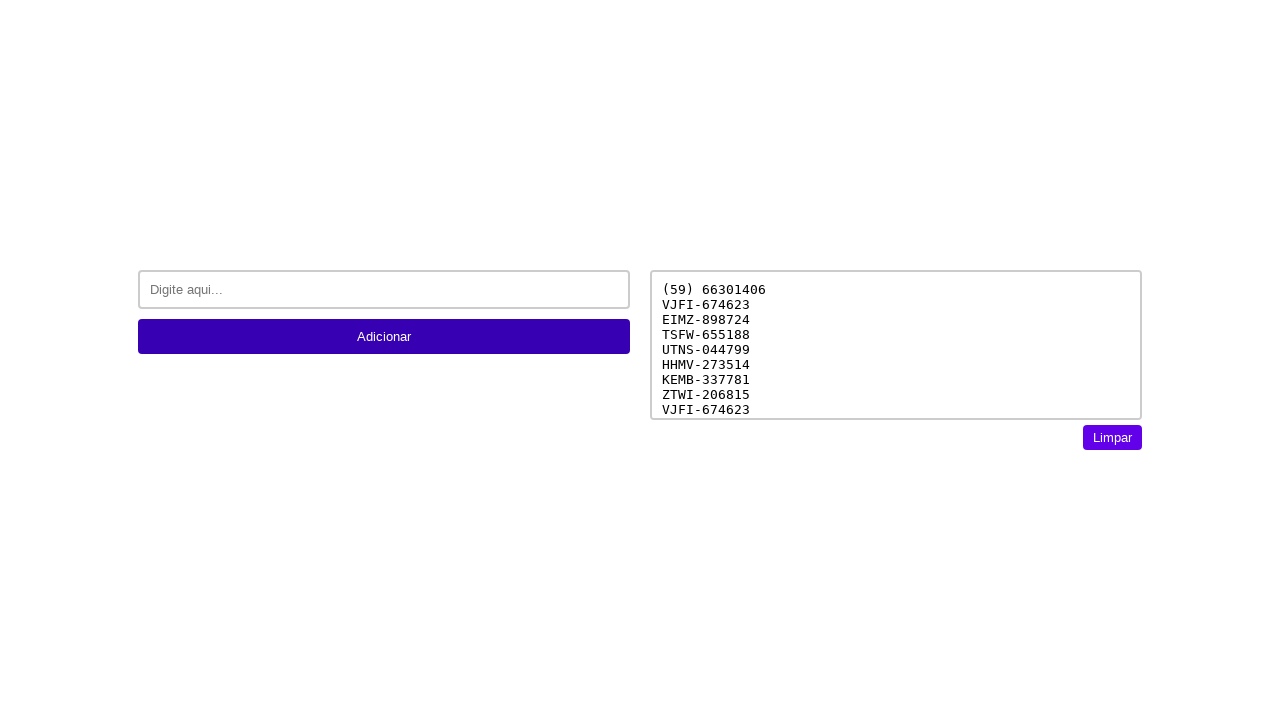

Filled input field with transaction code KEMB-337781 (second pass) on #inputText
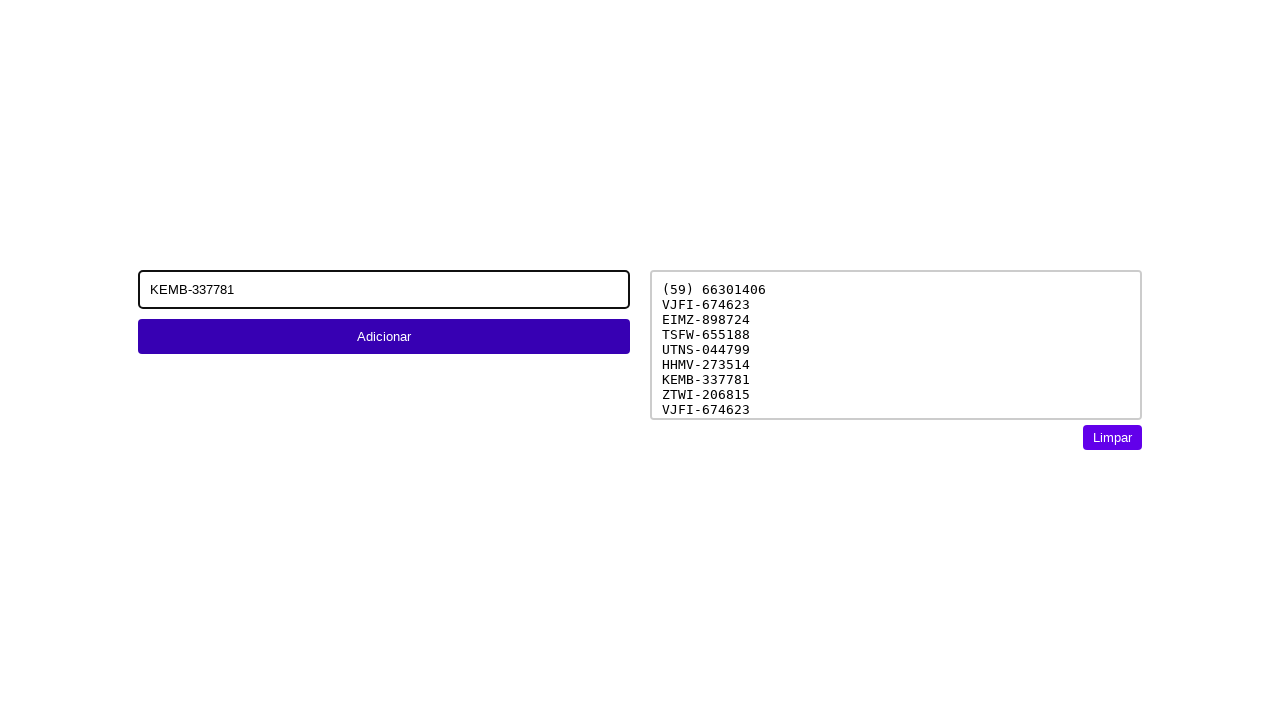

Clicked 'Adicionar' button to add transaction code KEMB-337781 (second pass) at (384, 336) on xpath=//button[text()='Adicionar']
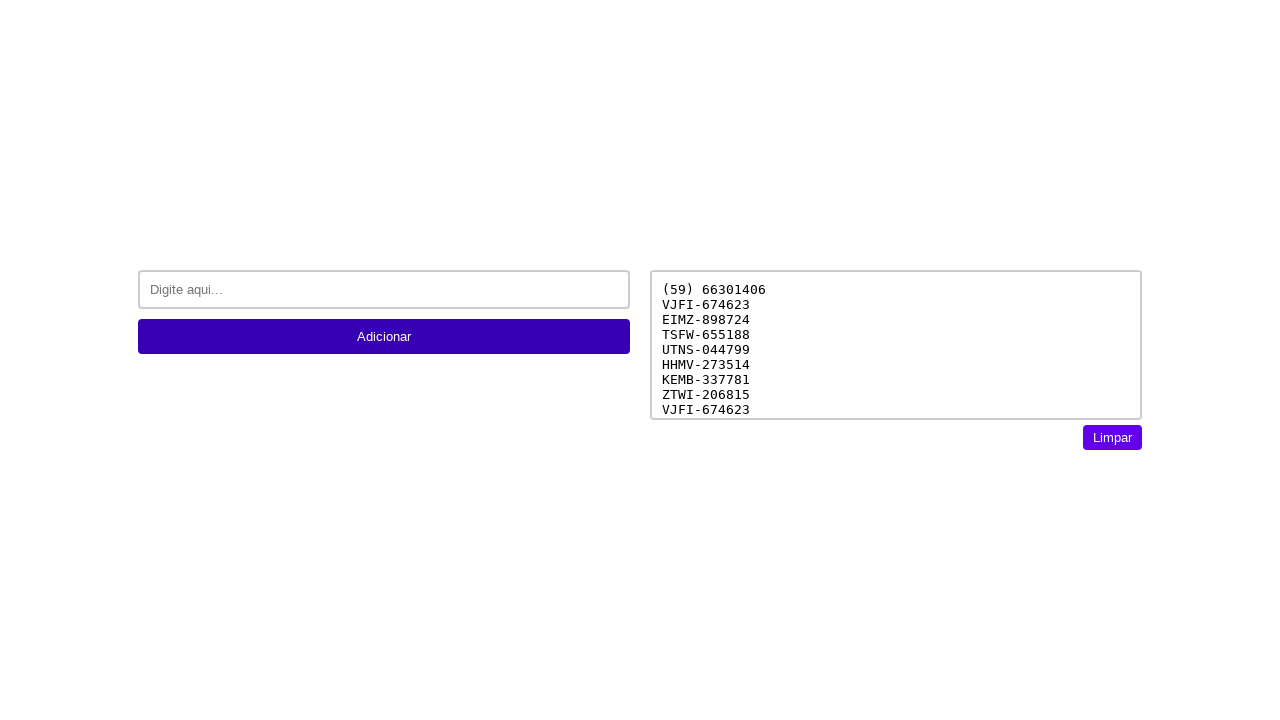

Filled input field with transaction code ZTWI-206815 (second pass) on #inputText
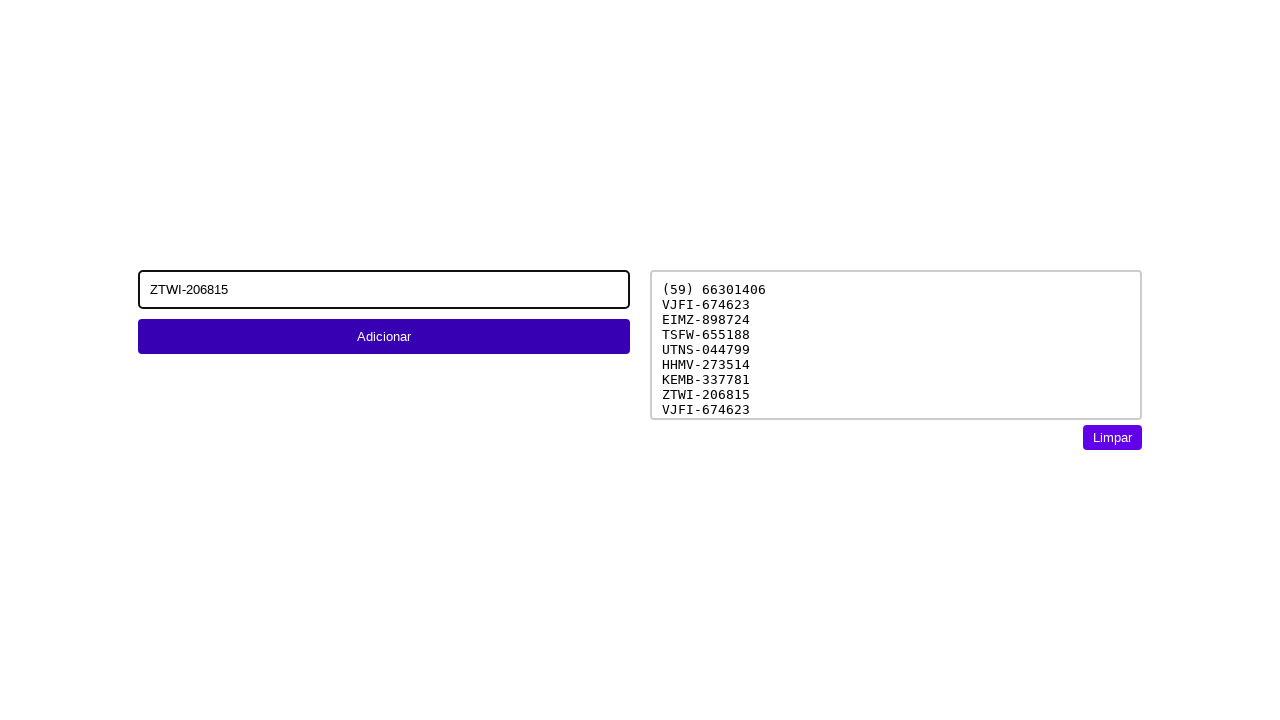

Clicked 'Adicionar' button to add transaction code ZTWI-206815 (second pass) at (384, 336) on xpath=//button[text()='Adicionar']
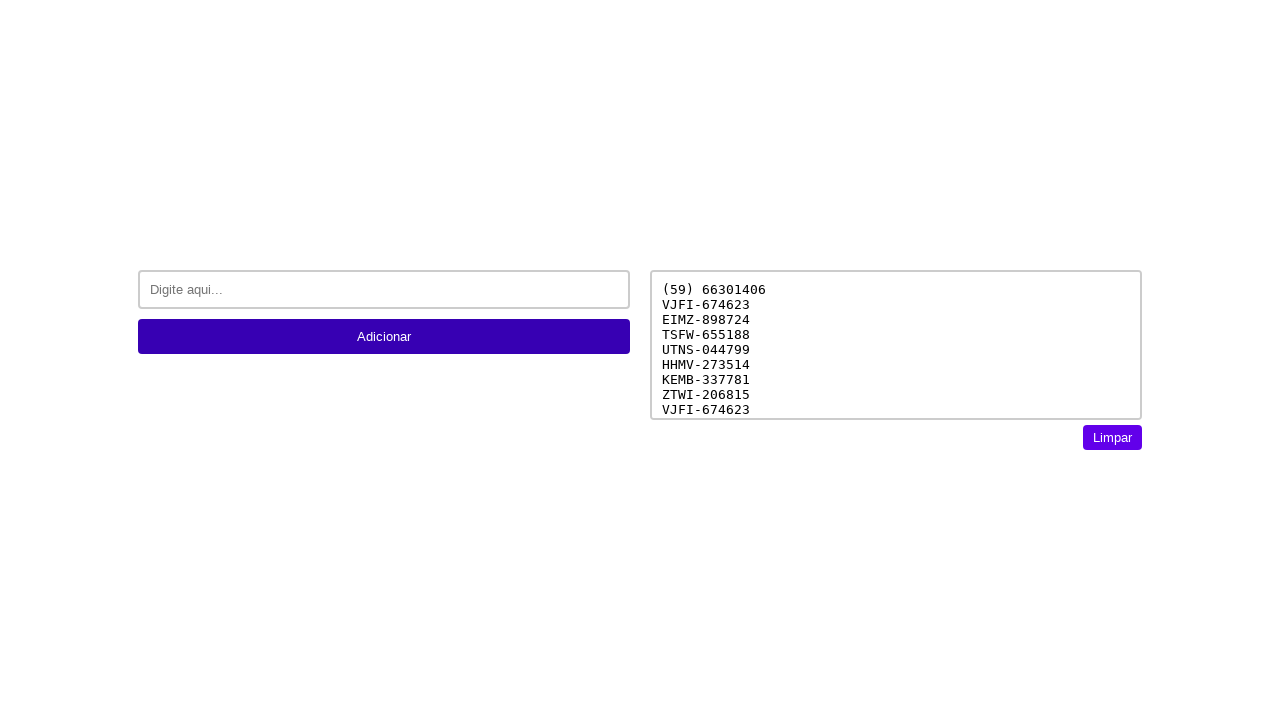

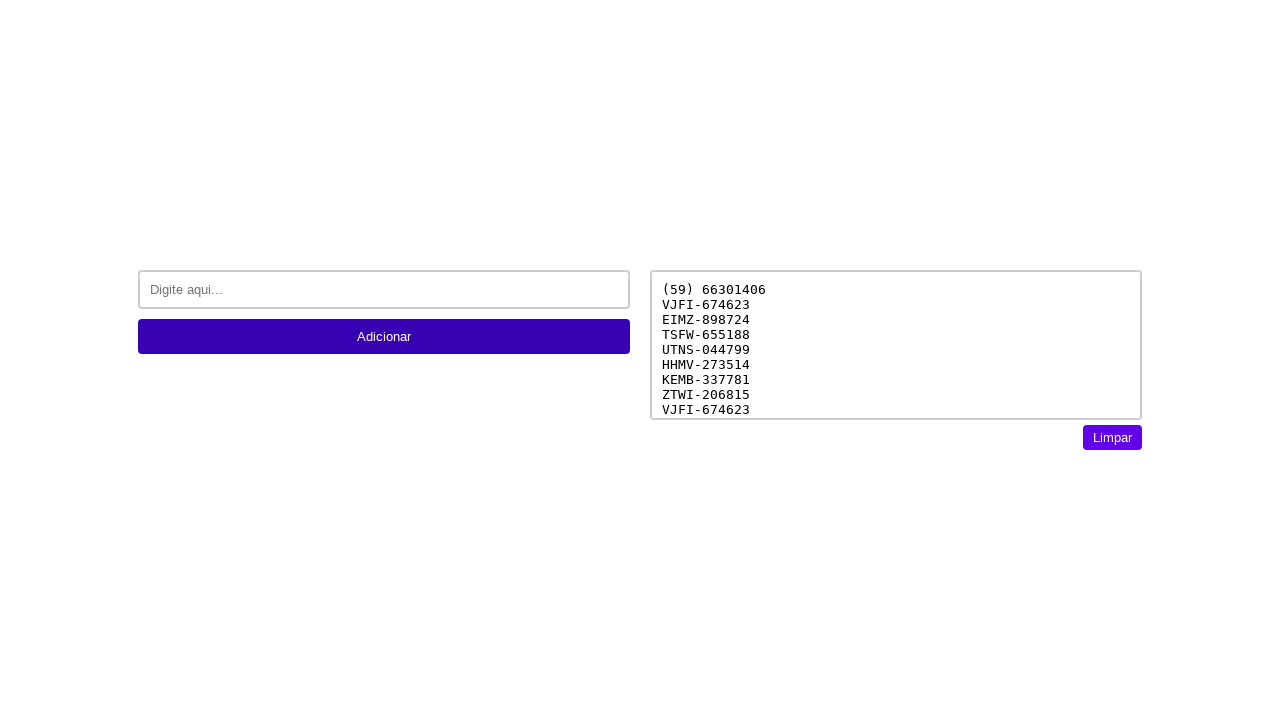